Tests data persistence by creating items, completing one, and reloading the page

Starting URL: https://demo.playwright.dev/todomvc

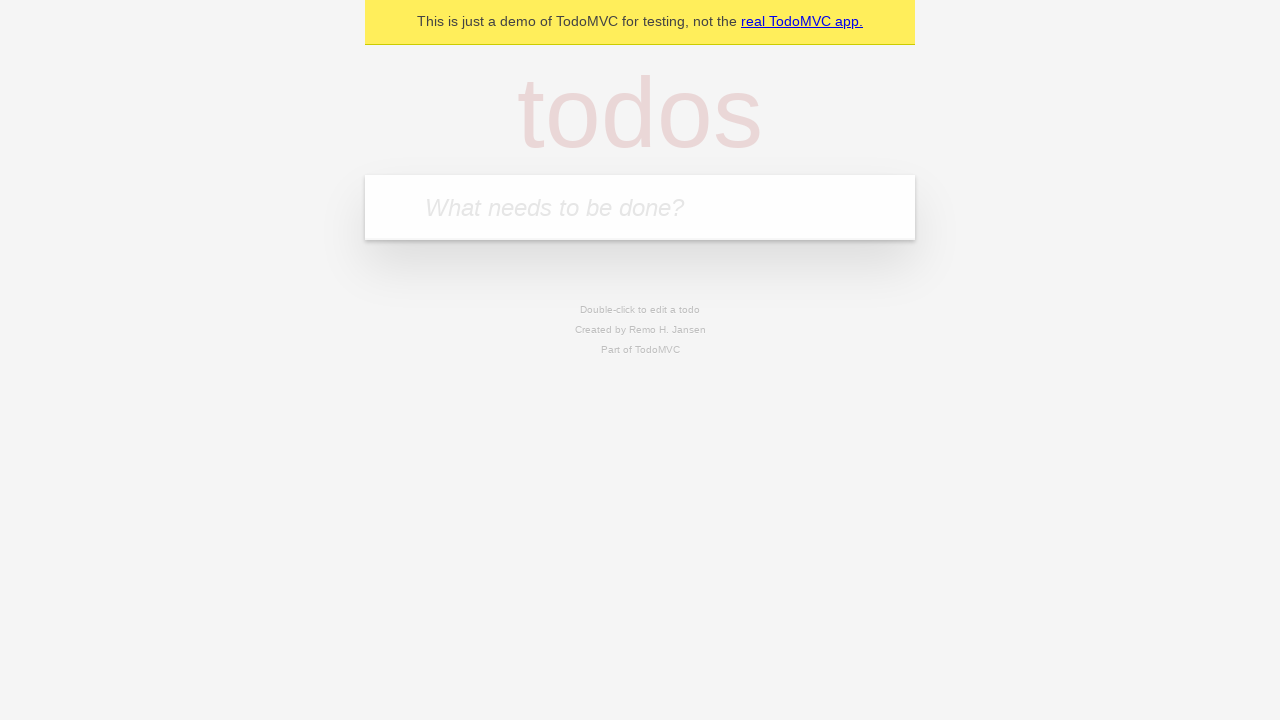

Located the todo input field
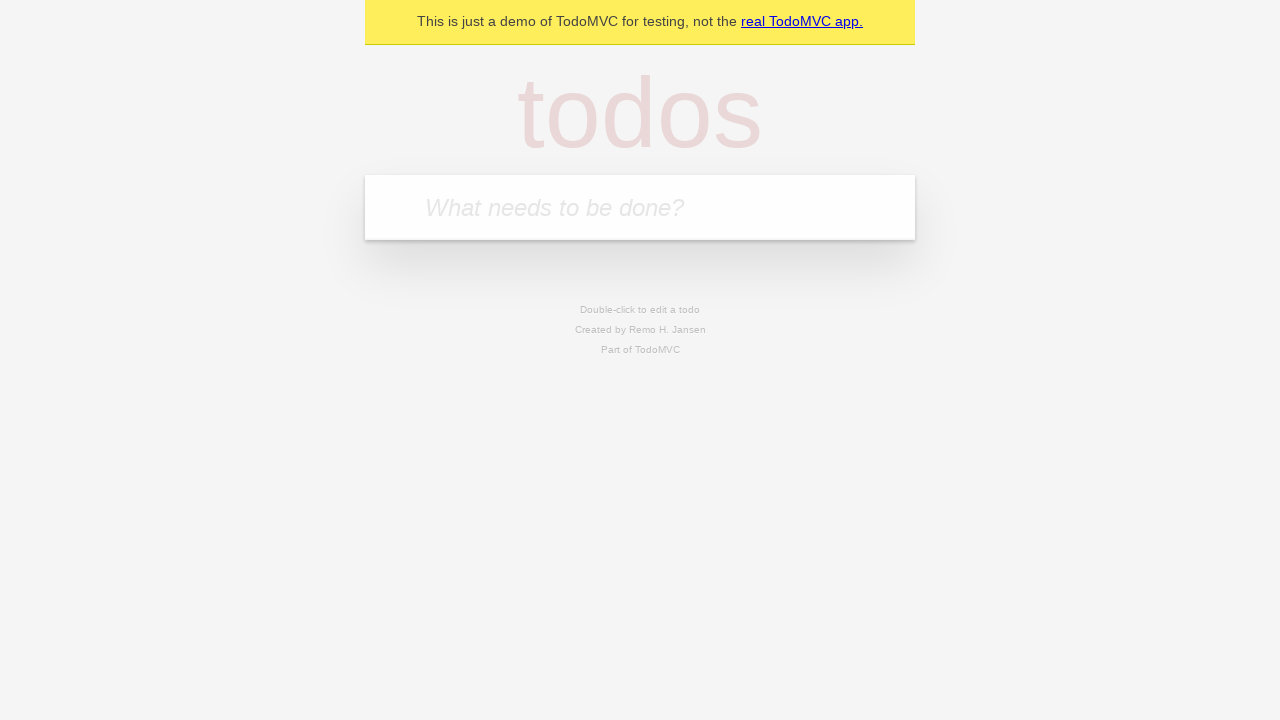

Filled input with 'buy some cheese' on internal:attr=[placeholder="What needs to be done?"i]
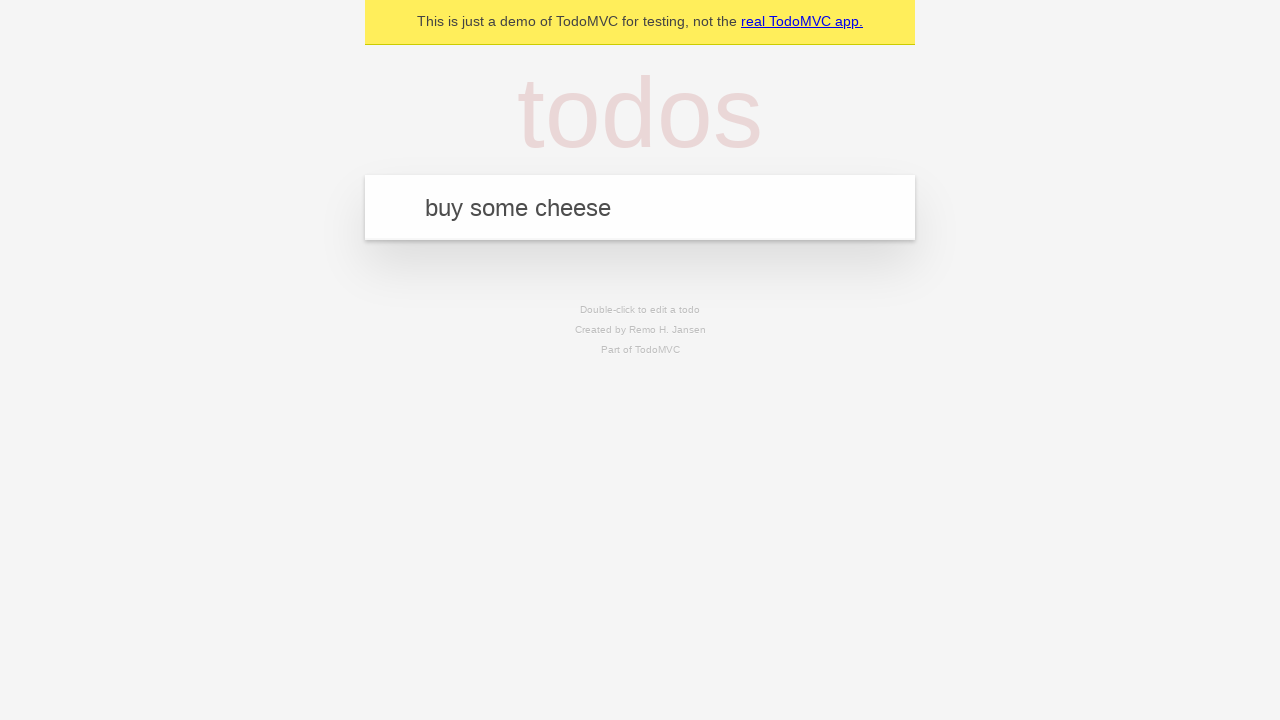

Pressed Enter to create first todo item on internal:attr=[placeholder="What needs to be done?"i]
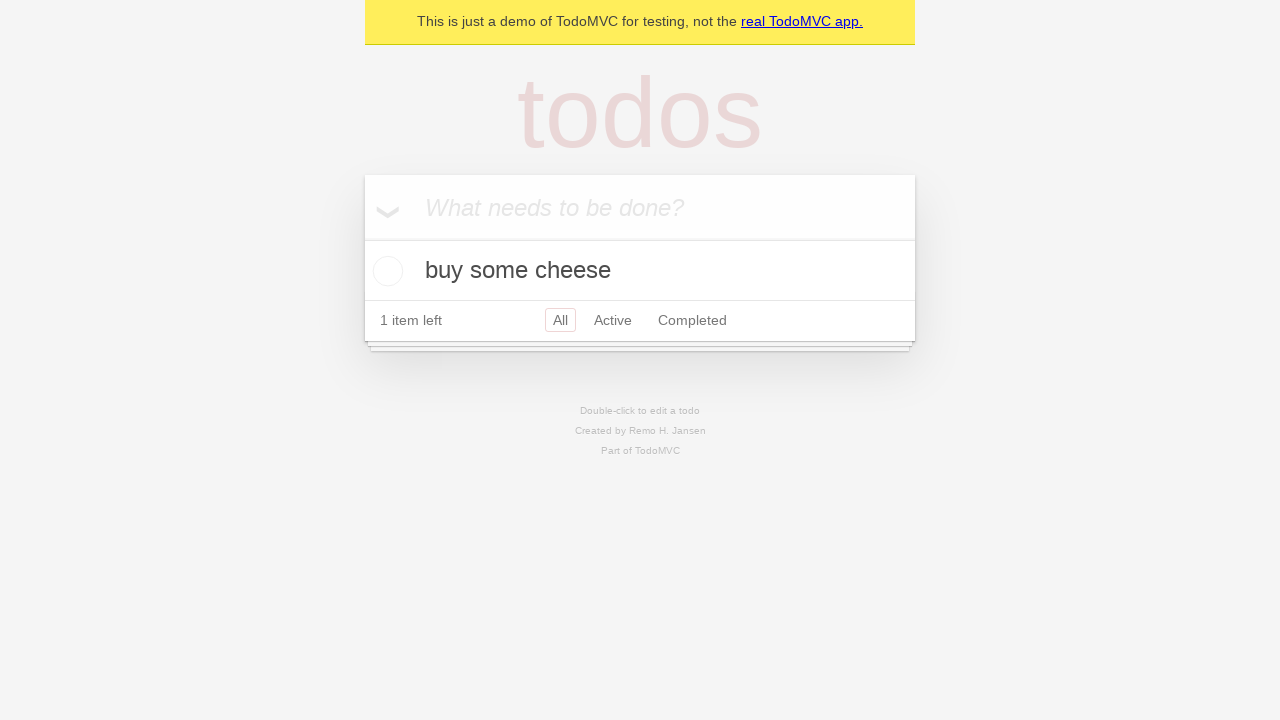

Filled input with 'feed the cat' on internal:attr=[placeholder="What needs to be done?"i]
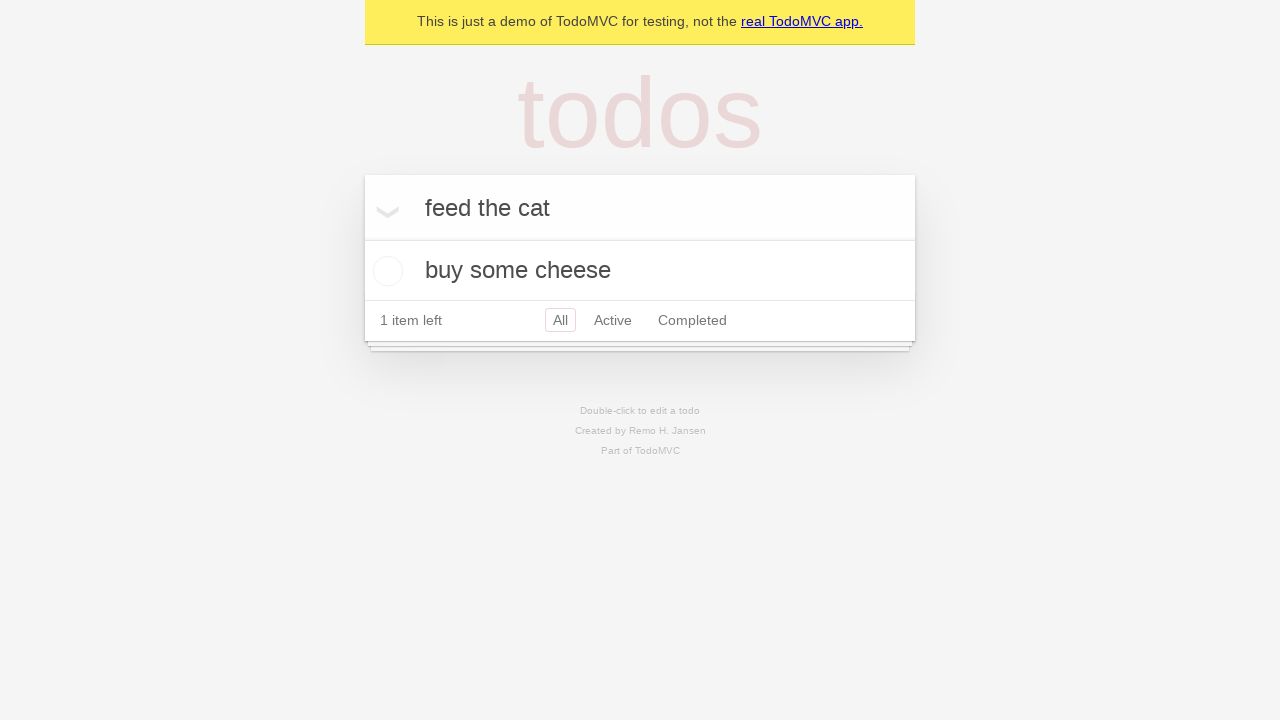

Pressed Enter to create second todo item on internal:attr=[placeholder="What needs to be done?"i]
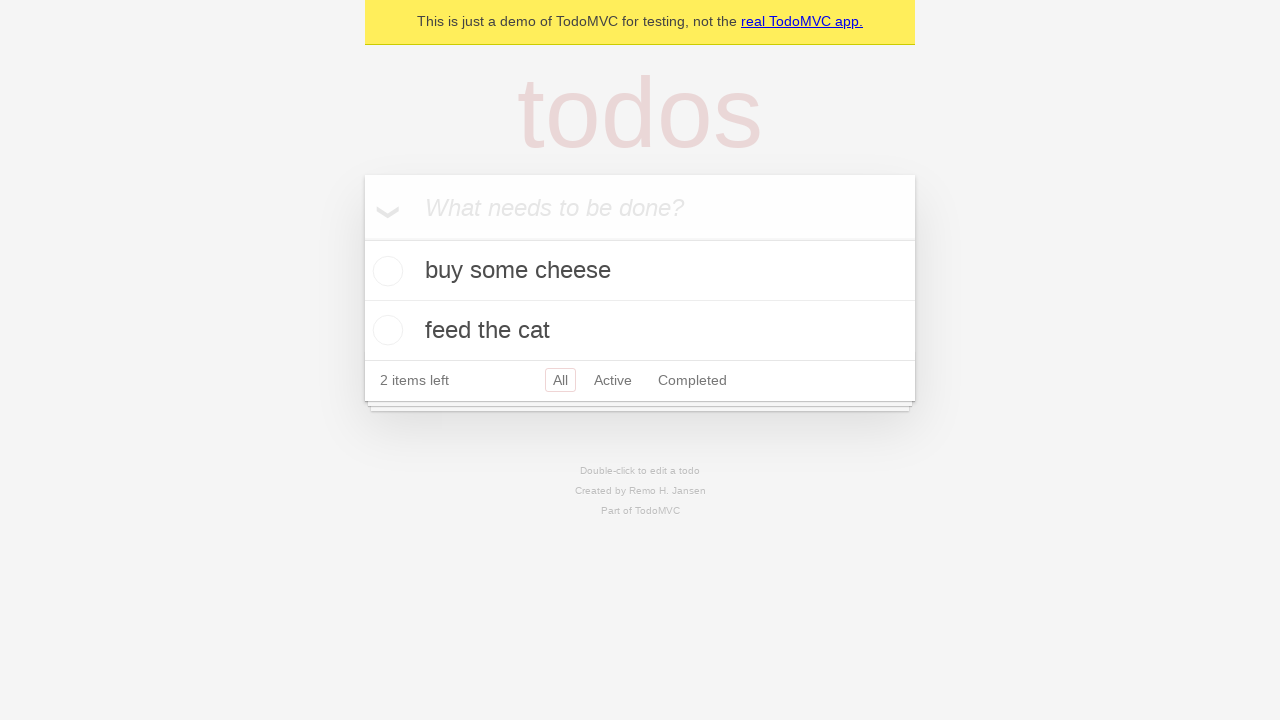

Waited for second todo item to appear
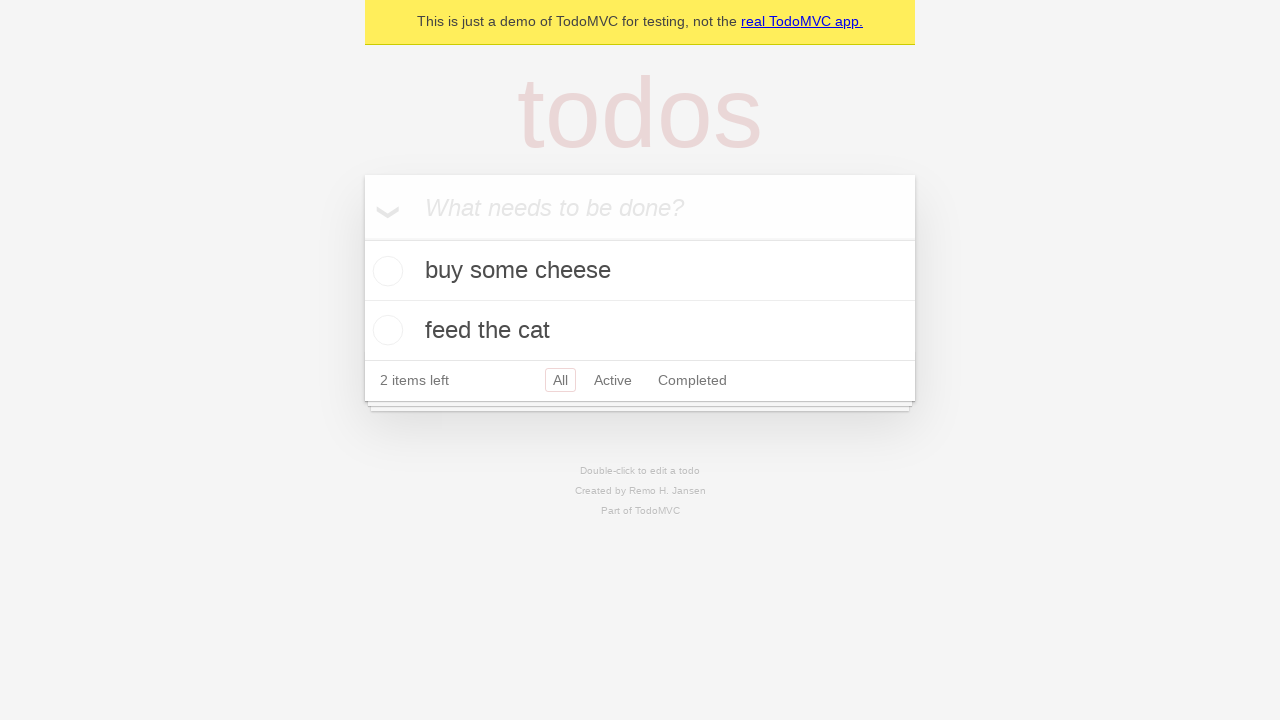

Checked the checkbox for the first todo item at (385, 271) on [data-testid='todo-item'] >> nth=0 >> internal:role=checkbox
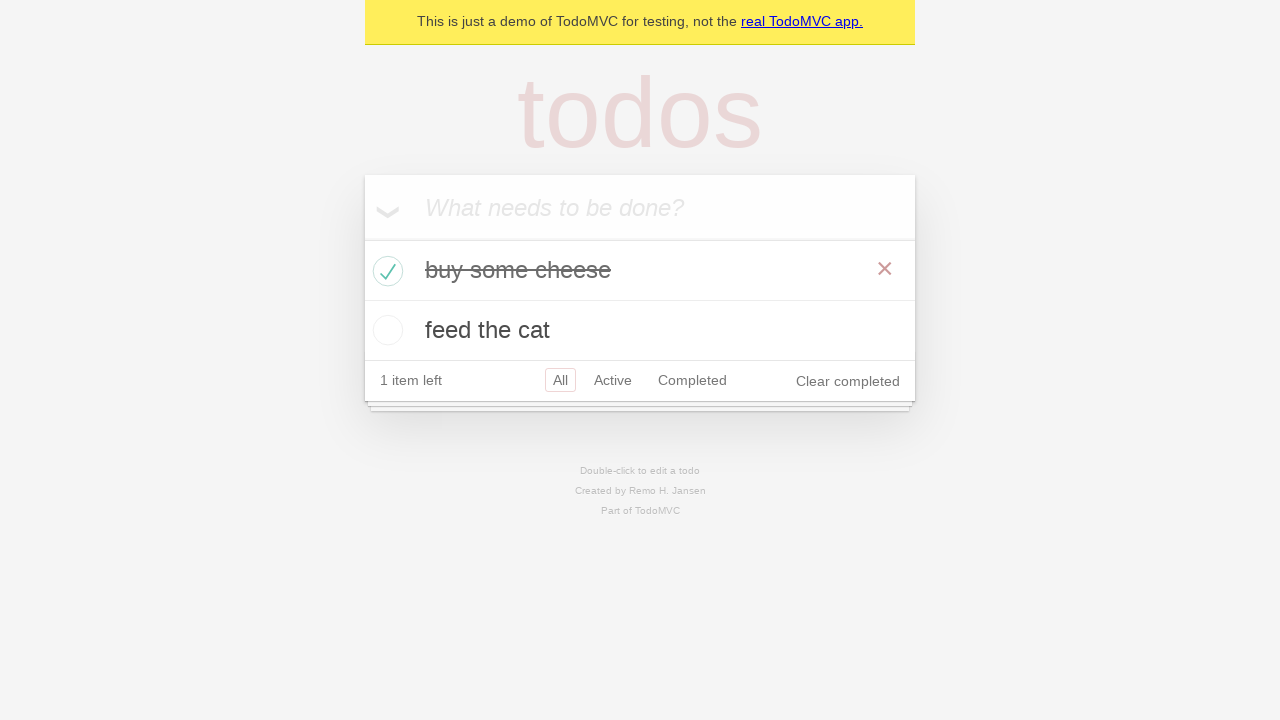

Reloaded the page to test data persistence
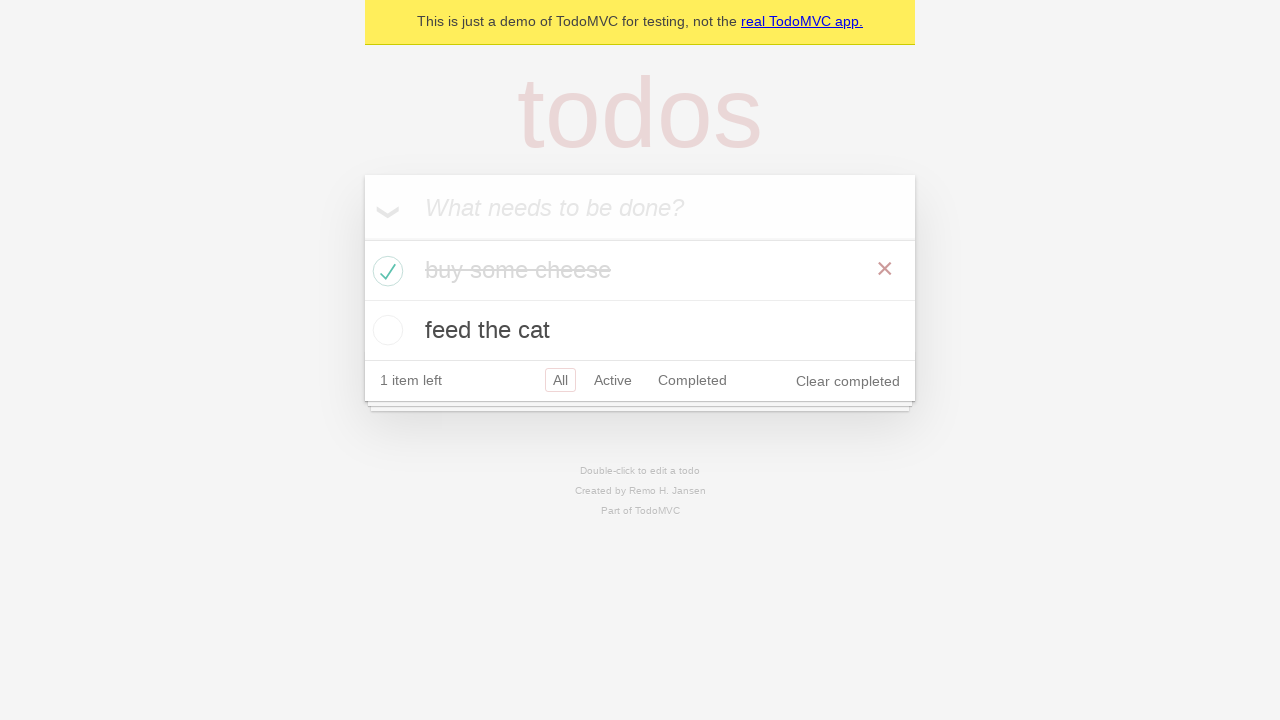

Waited for todo items to load after page reload
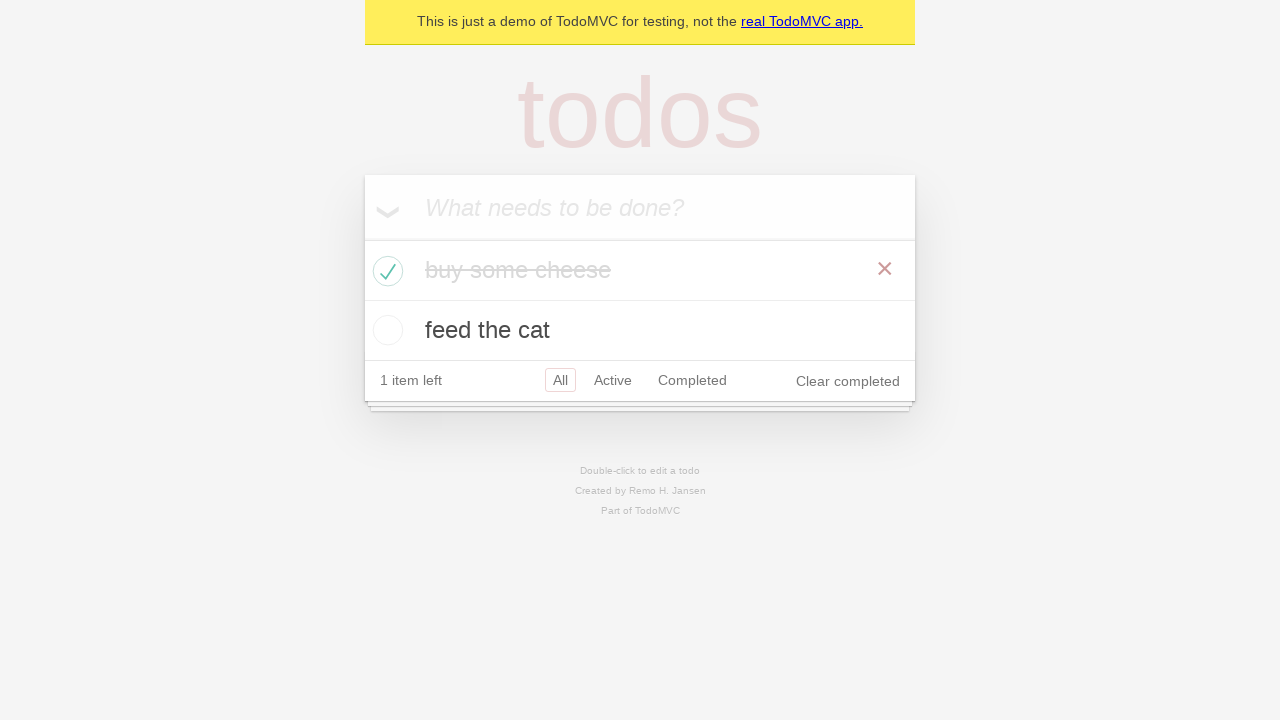

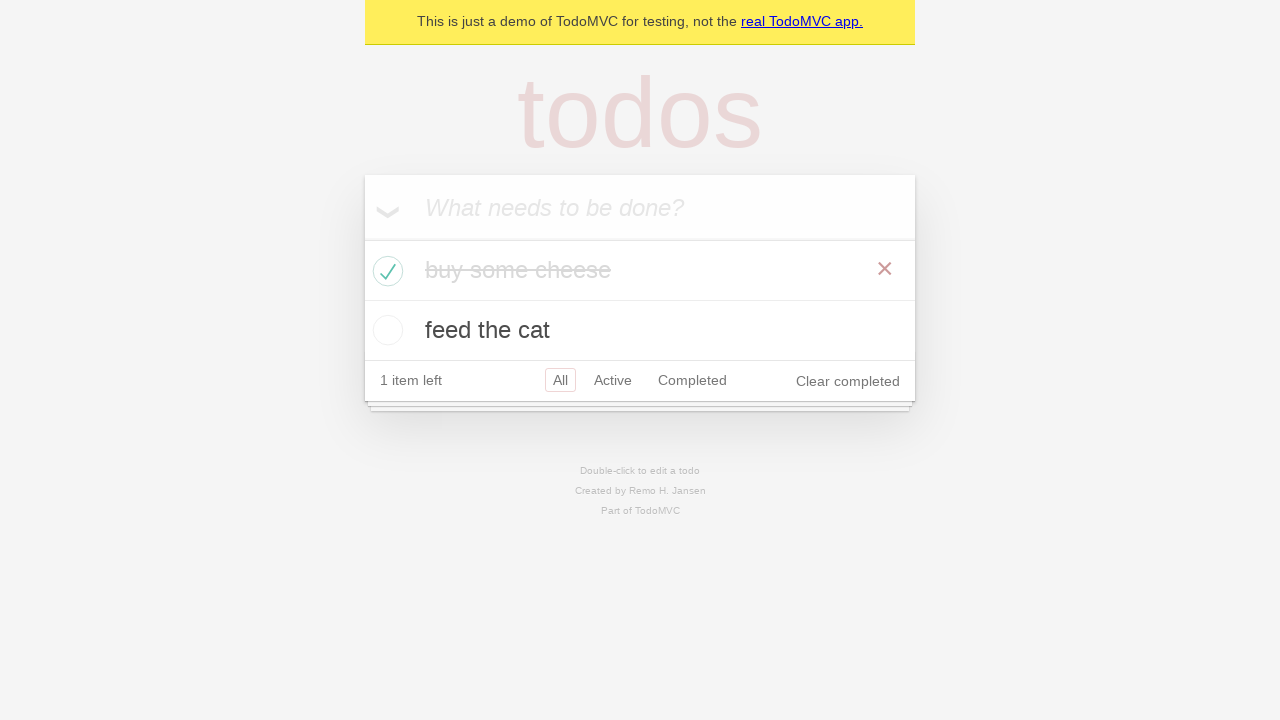